Tests that the Dynamic Content page displays different images and descriptions after refreshing the page, verifying the dynamic nature of the content.

Starting URL: https://the-internet.herokuapp.com/

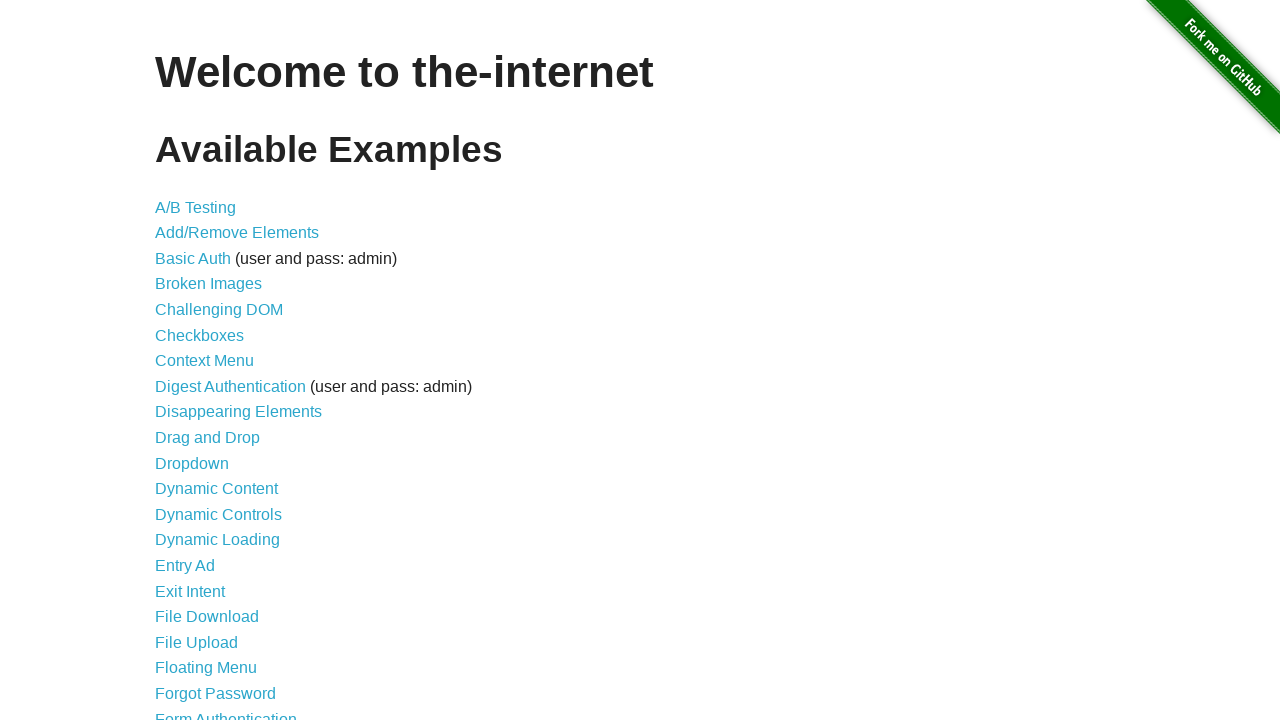

Clicked on 'Dynamic Content' link at (216, 489) on a[href='/dynamic_content']
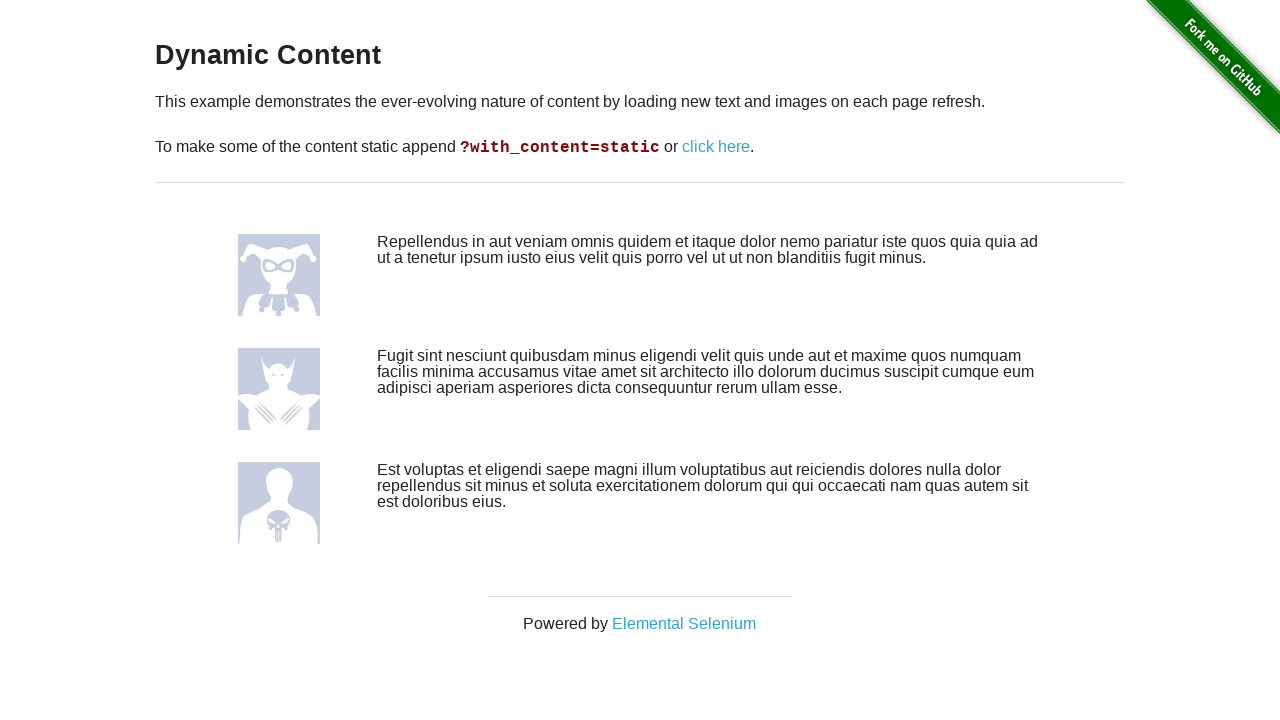

Dynamic Content page loaded and #content selector found
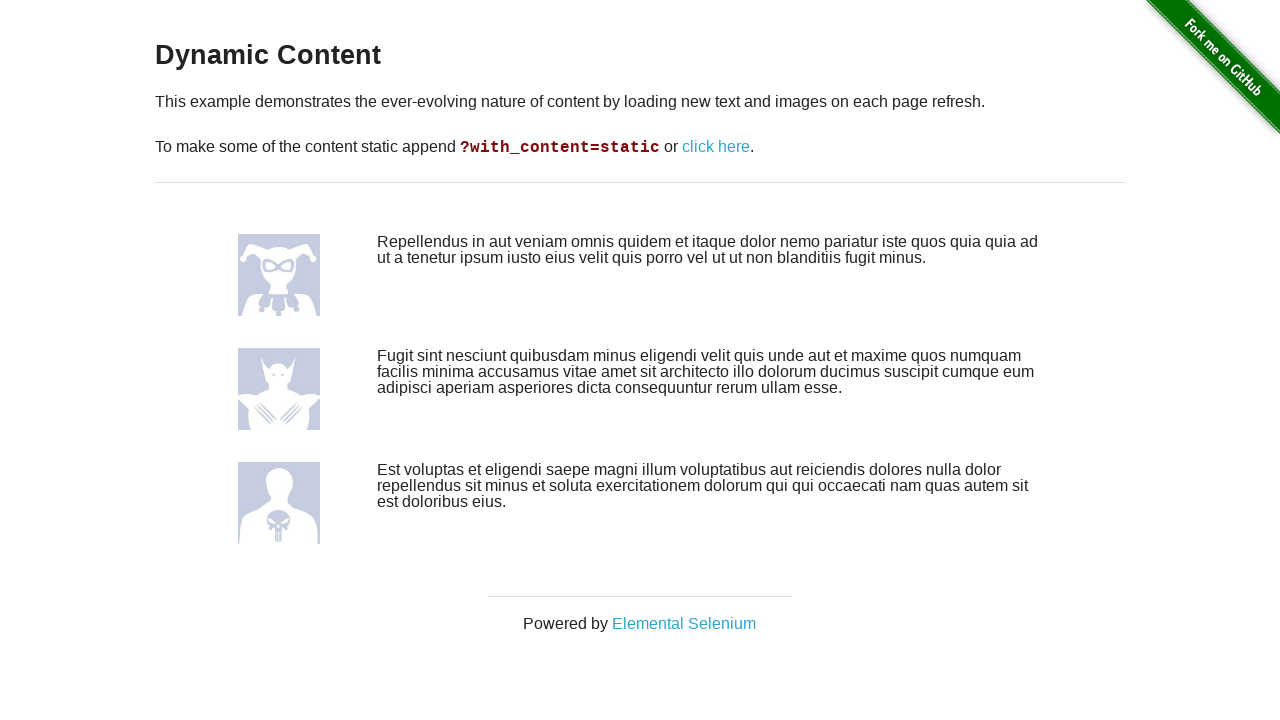

Captured descriptions before page refresh
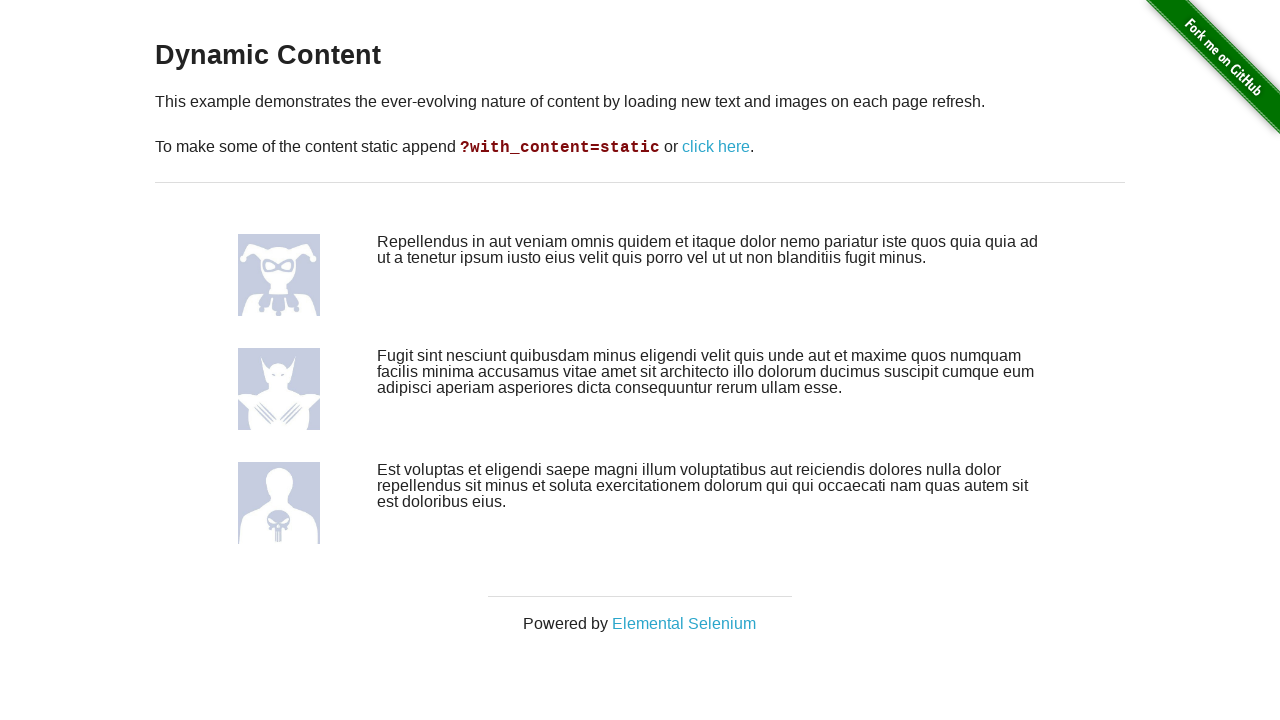

Captured image sources before page refresh
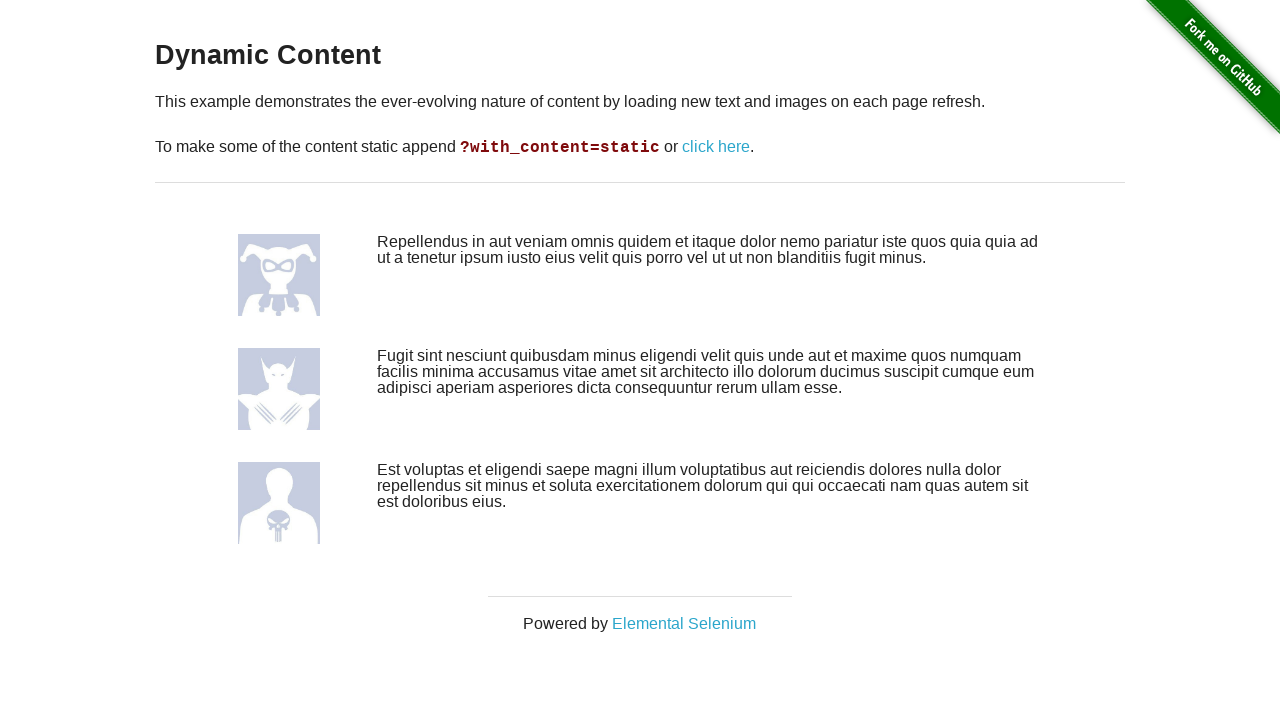

Reloaded the Dynamic Content page
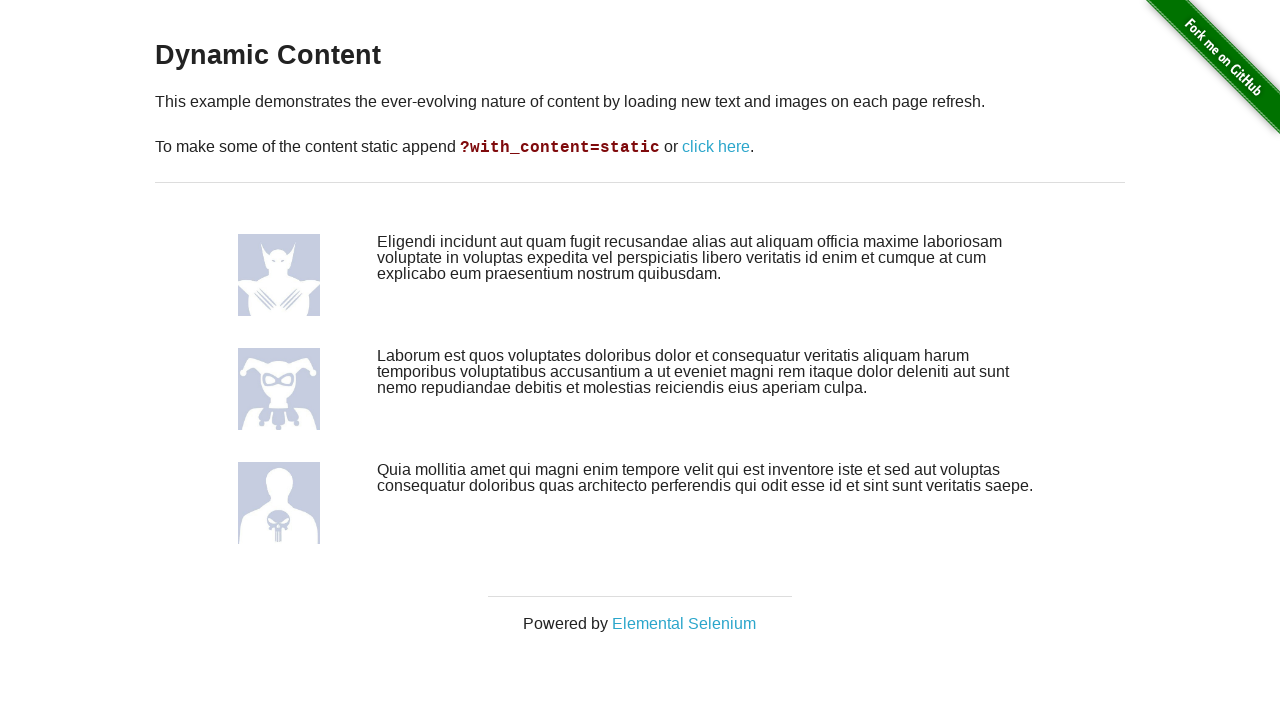

Dynamic Content page reloaded and #content selector found
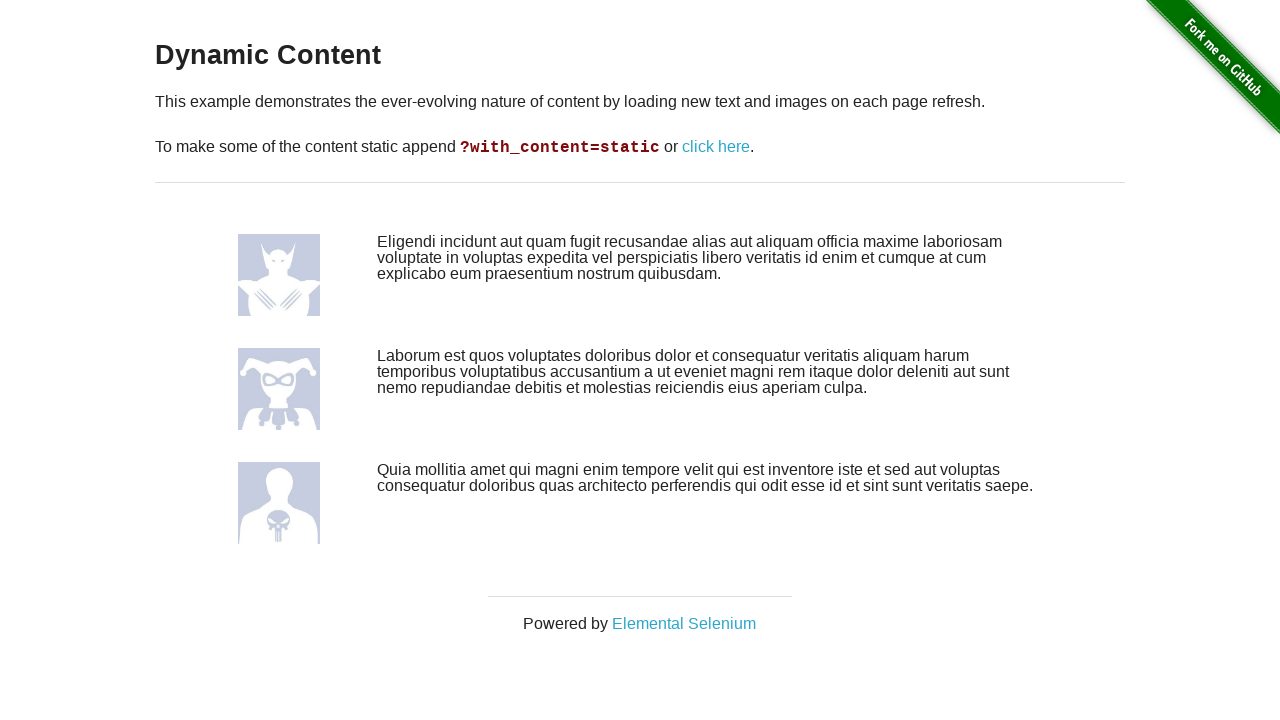

Captured descriptions after page refresh
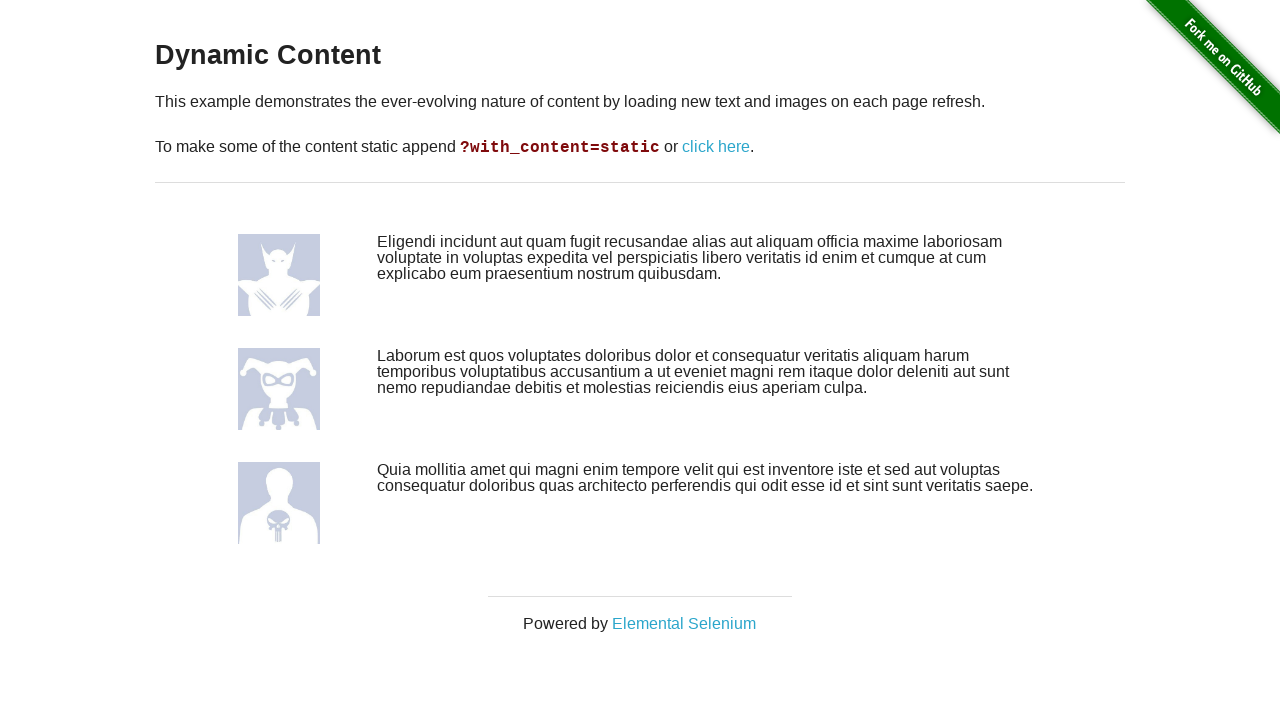

Captured image sources after page refresh
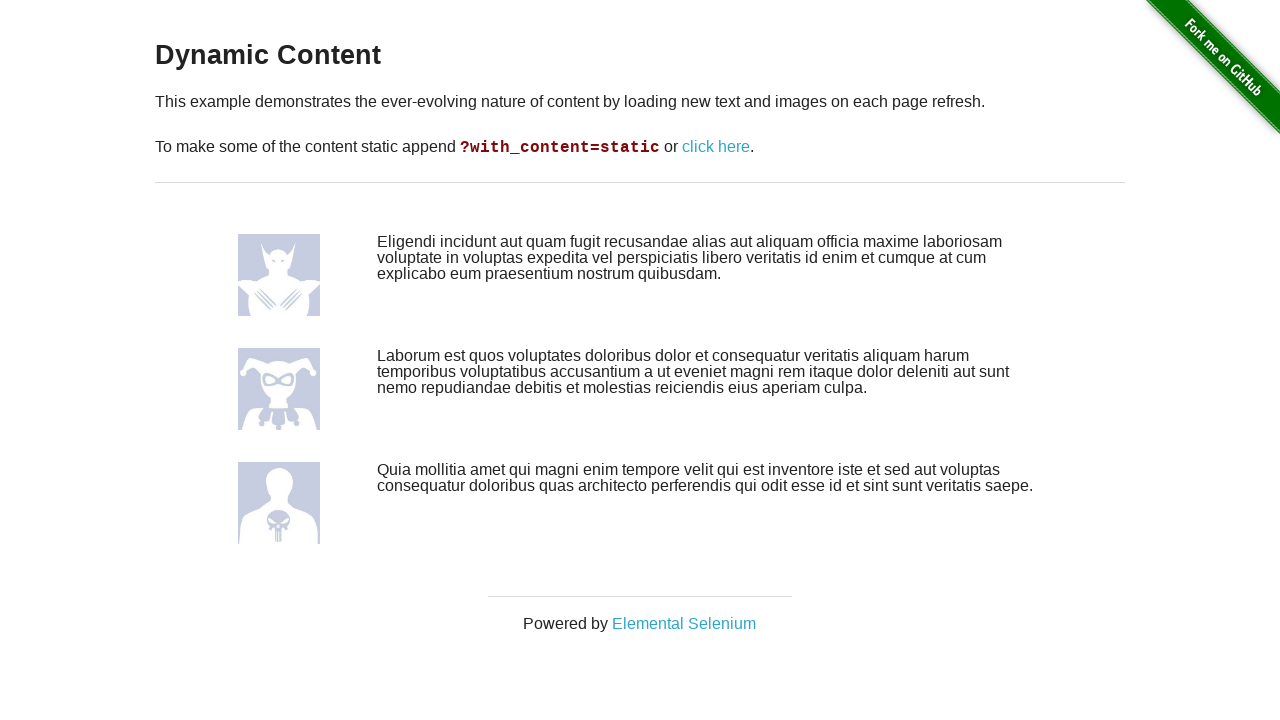

Assertion passed: Number of descriptions before and after match
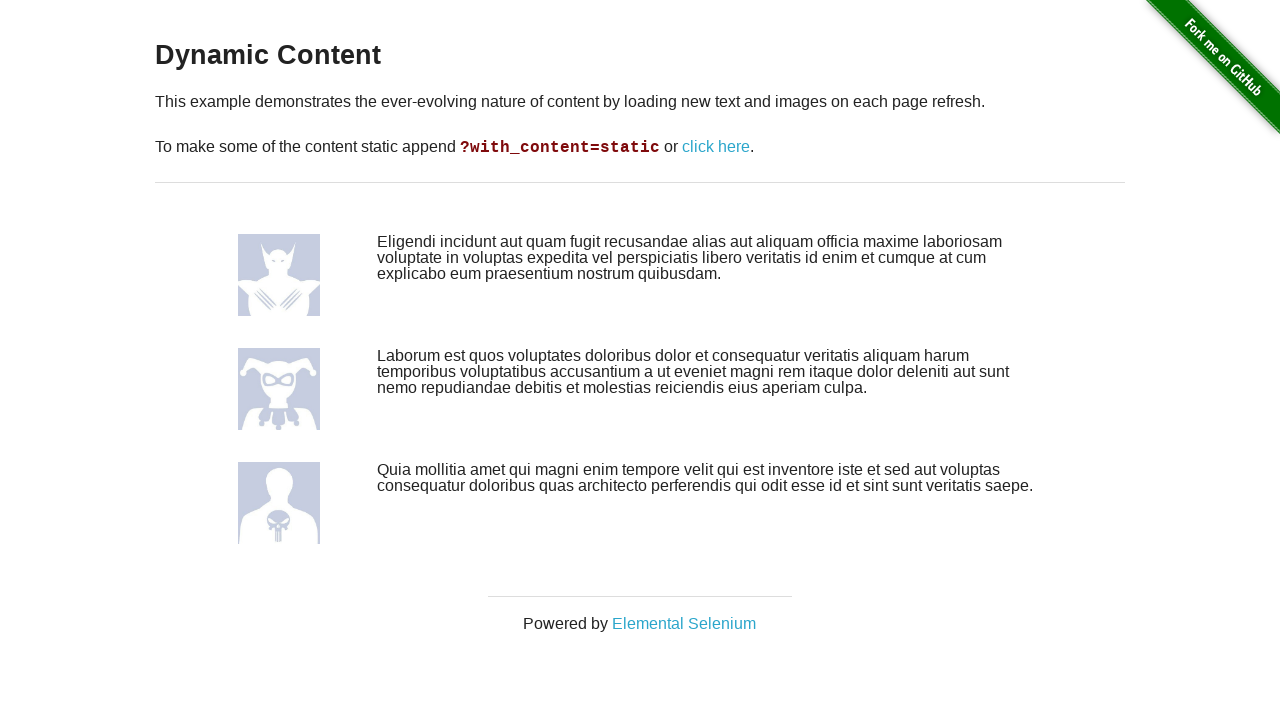

Assertion passed: Number of images before and after match
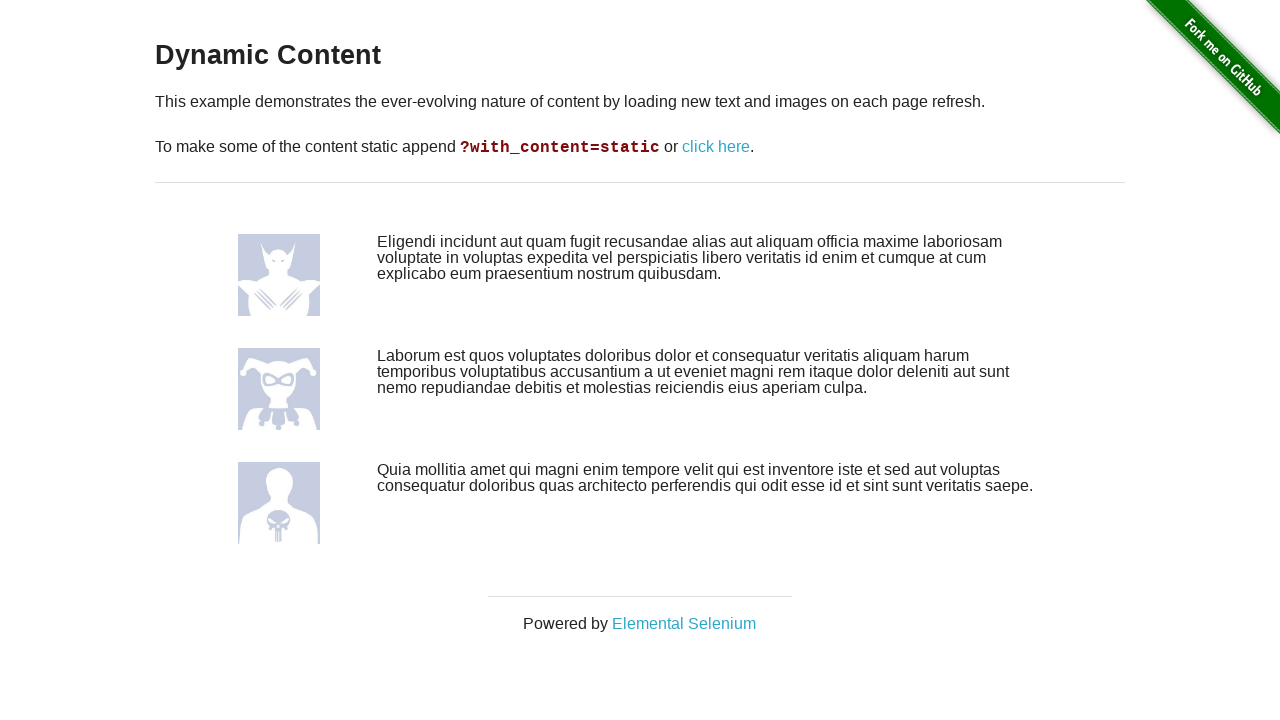

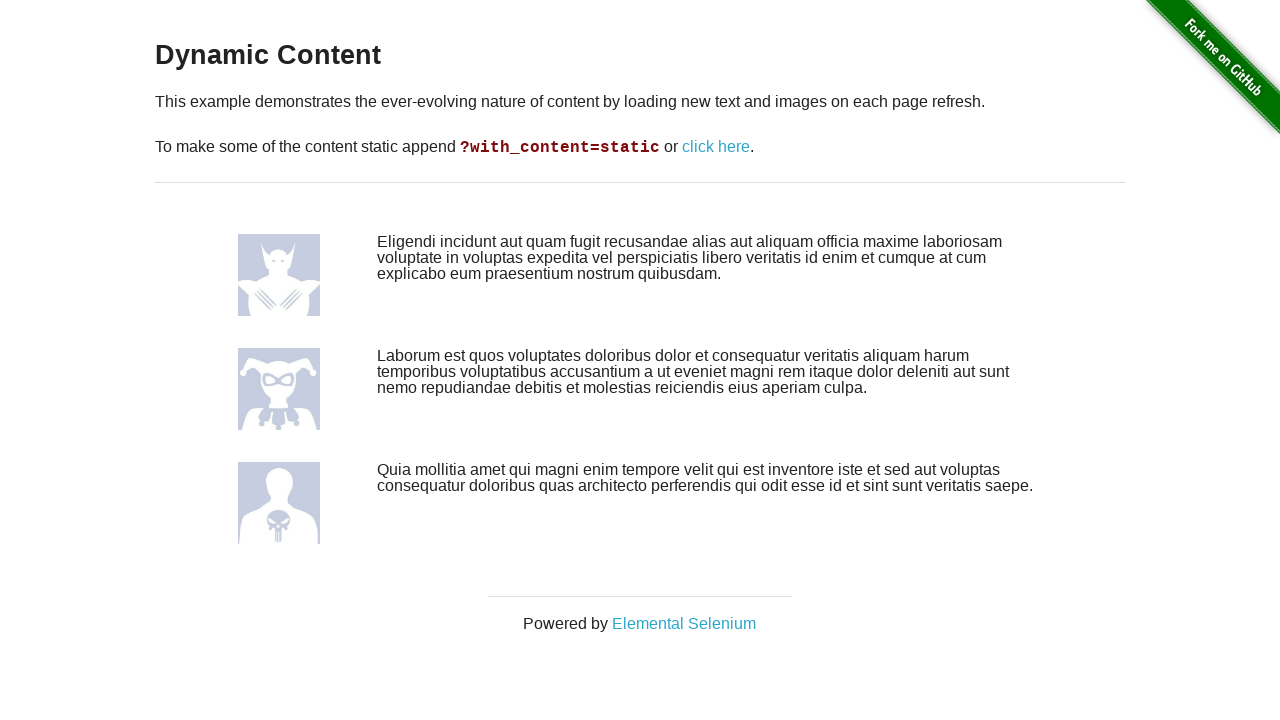